Tests registration form 1 by filling in three input fields with a name and submitting the form, then verifies a success message is displayed.

Starting URL: http://suninjuly.github.io/registration1.html

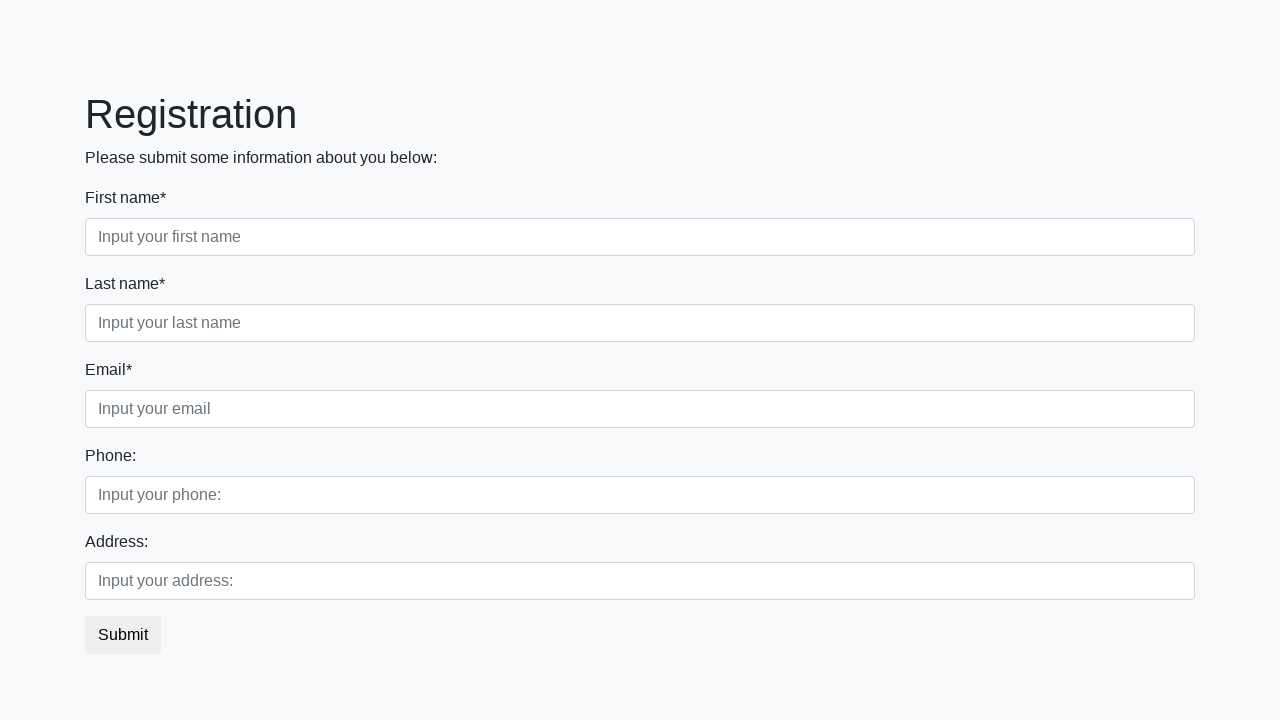

Filled first input field with 'Ivan' on div.first_block input.form-control.first
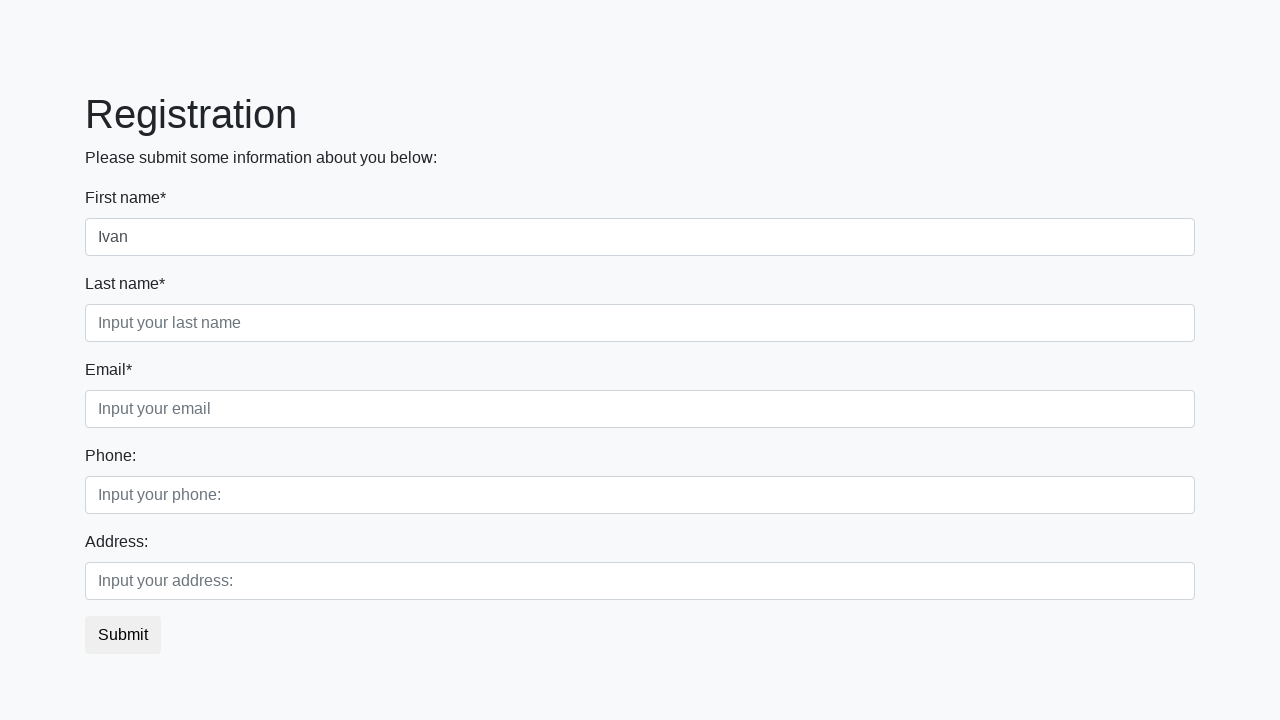

Filled second input field with 'Ivan' on div.first_block input.form-control.second
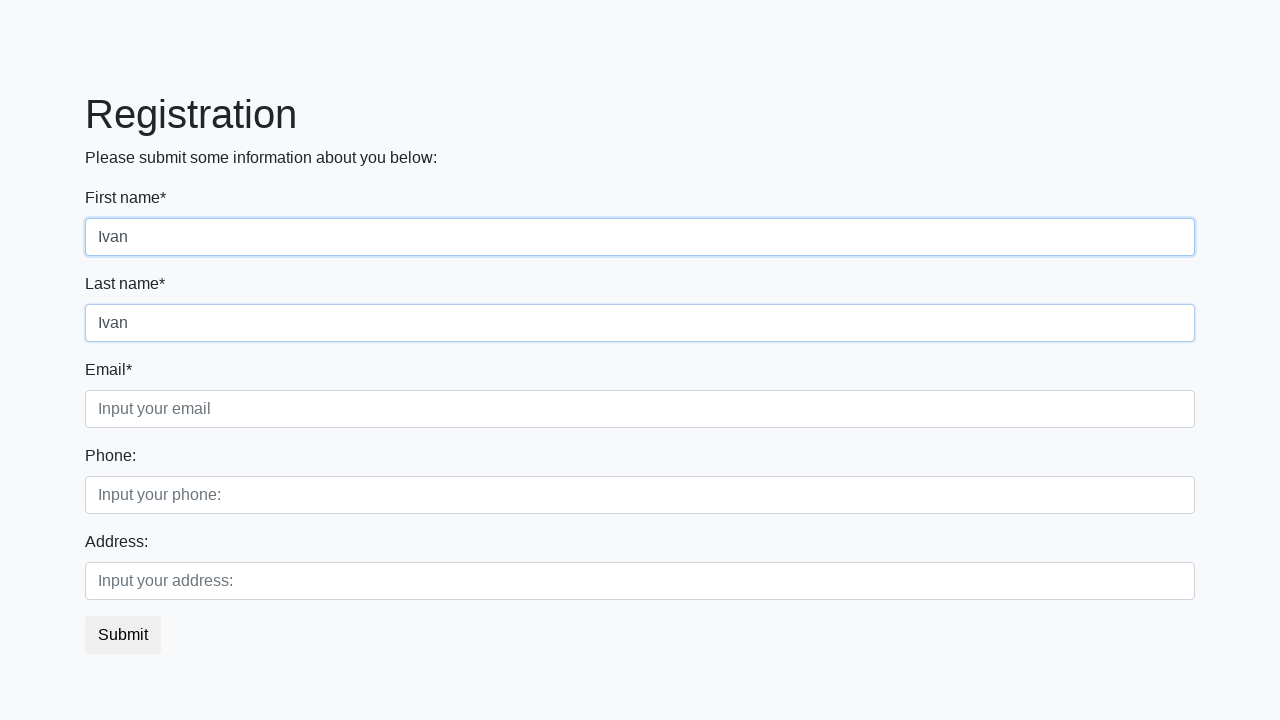

Filled third input field with 'Ivan' on div.first_block input.form-control.third
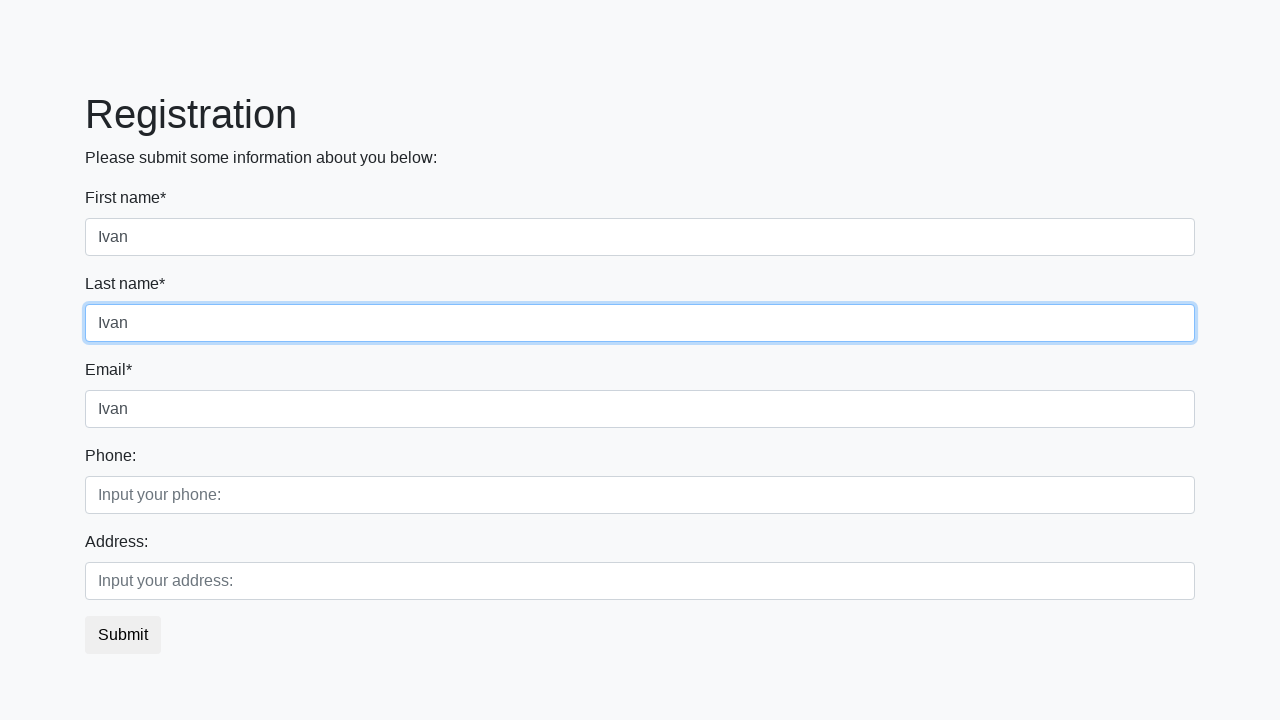

Clicked submit button to register at (123, 635) on button.btn
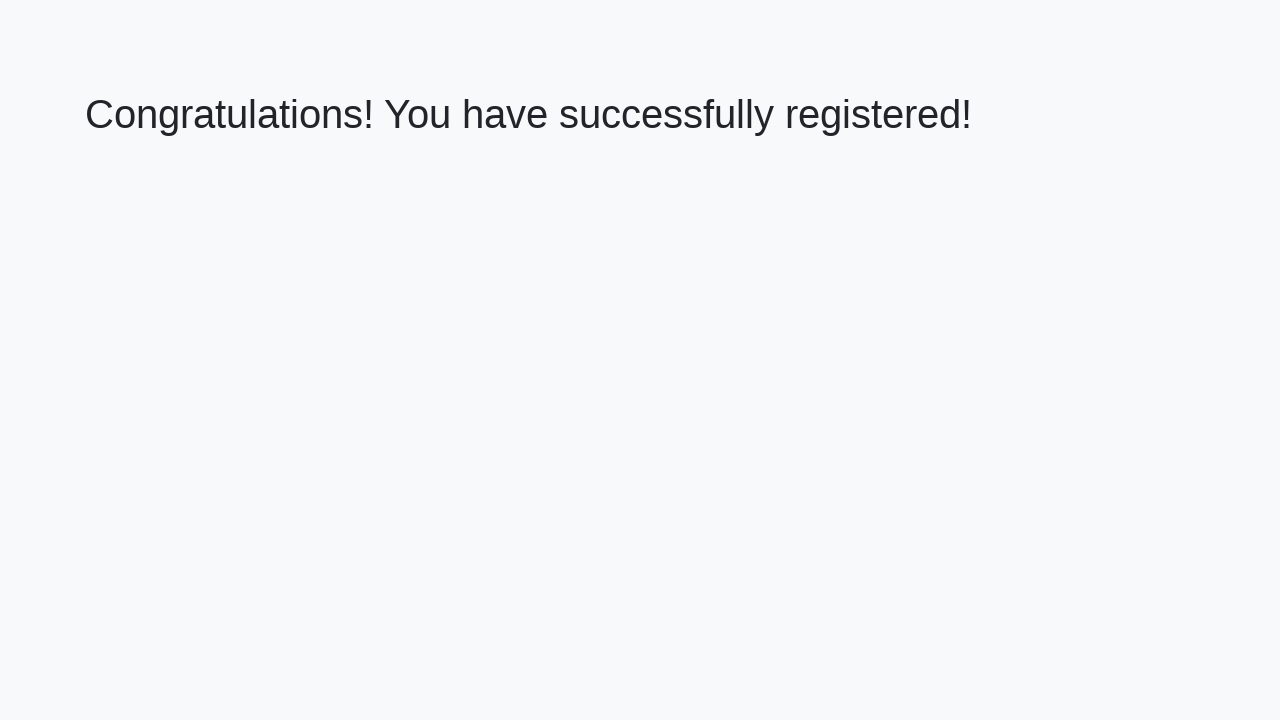

Success message displayed - registration form submitted successfully
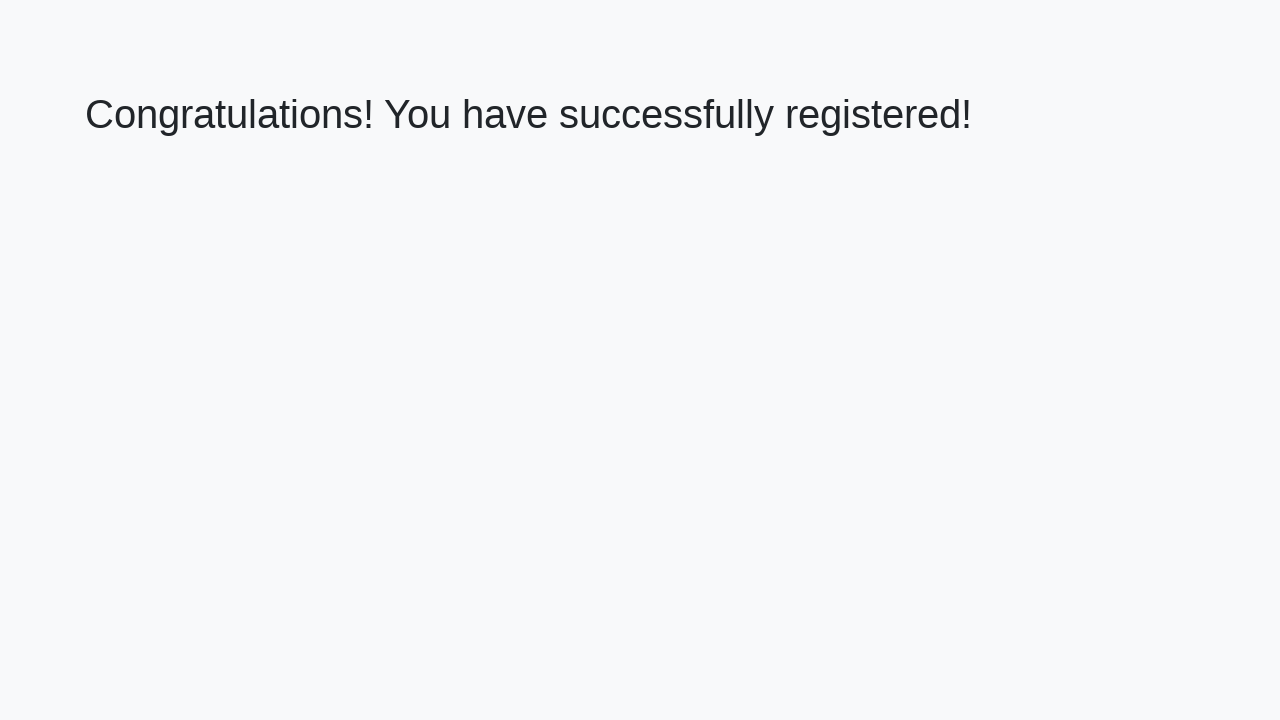

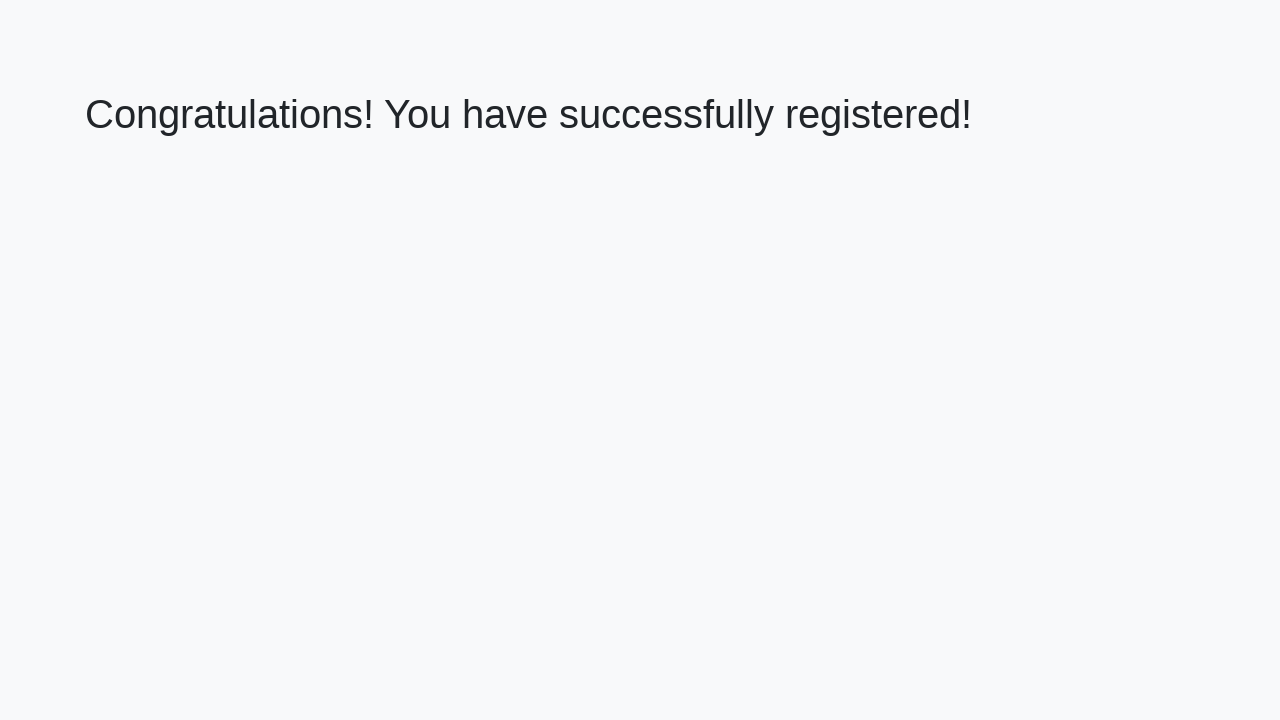